Navigates to a sortable data table page and verifies the table structure by checking rows and columns

Starting URL: https://the-internet.herokuapp.com

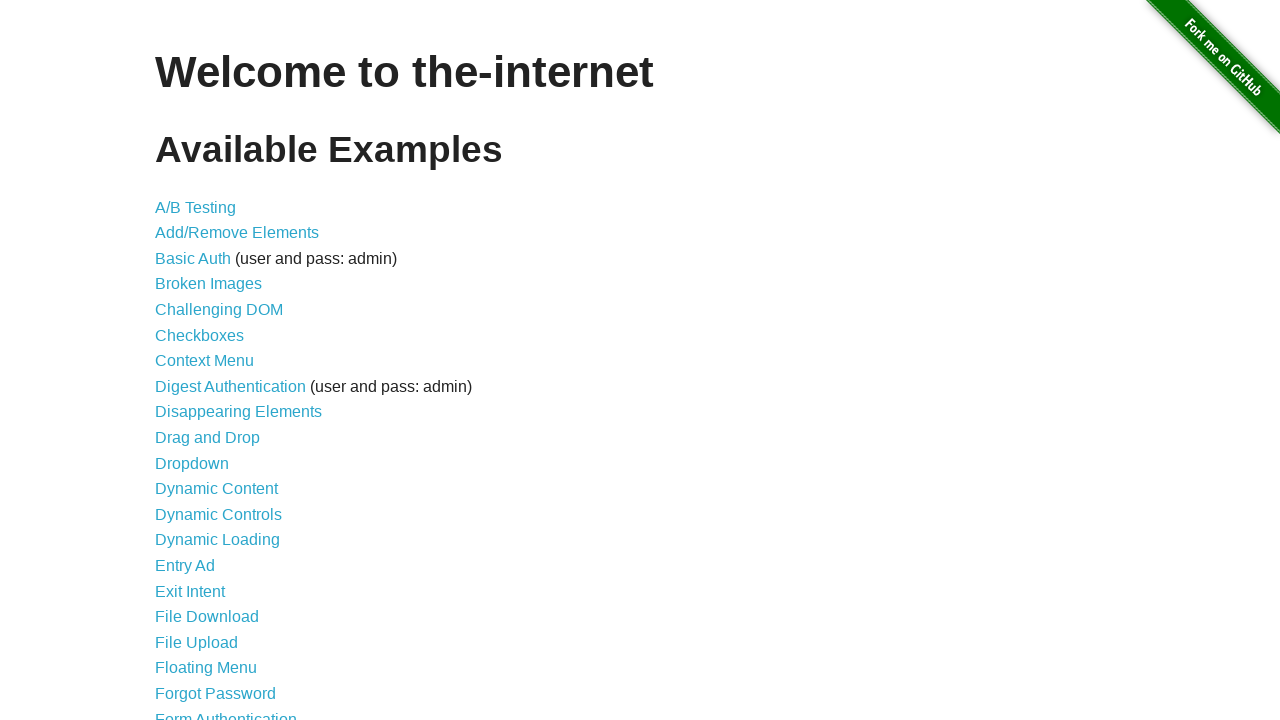

Clicked on Sortable Data Tables link at (230, 574) on xpath=//a[text()='Sortable Data Tables']
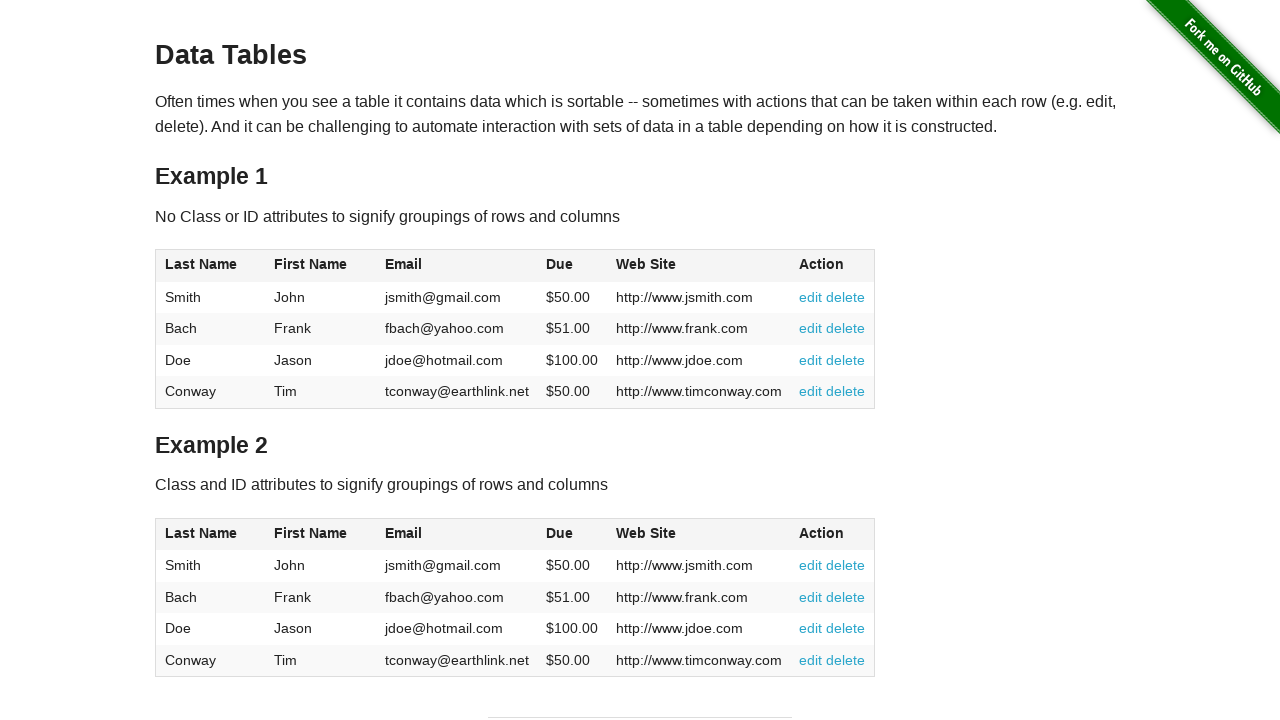

Table #table1 loaded successfully
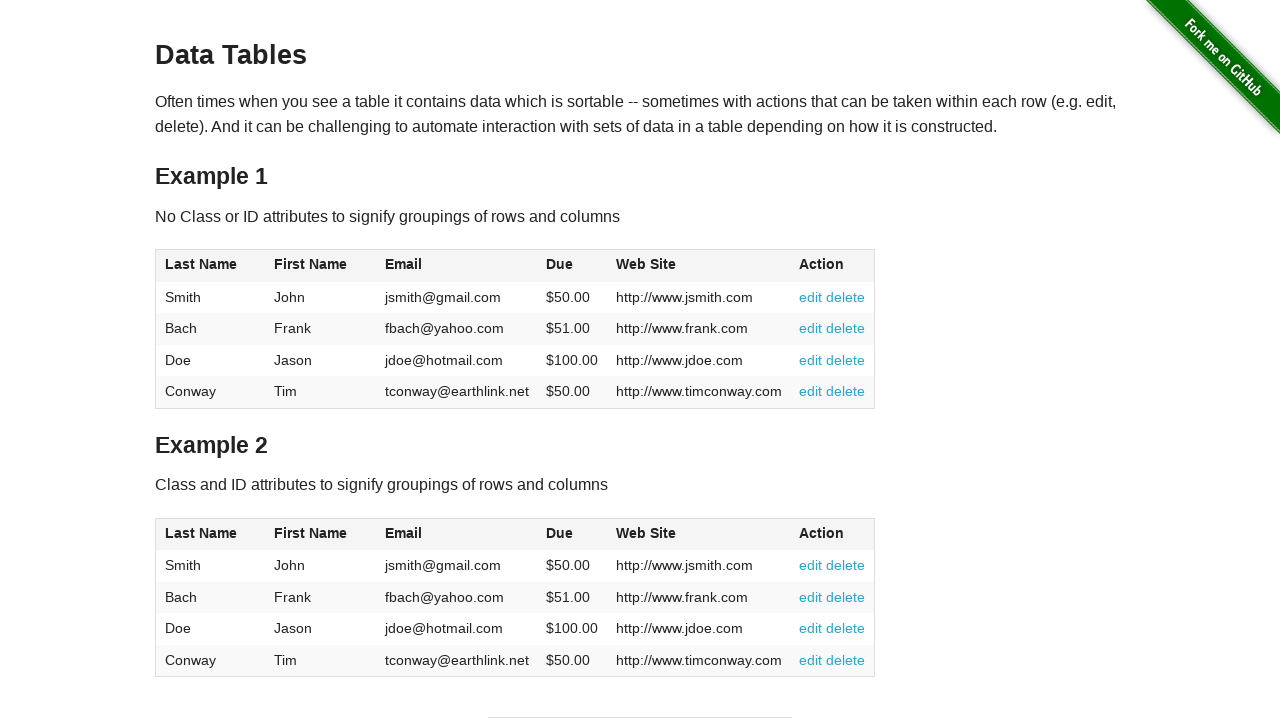

Verified table rows exist in table body
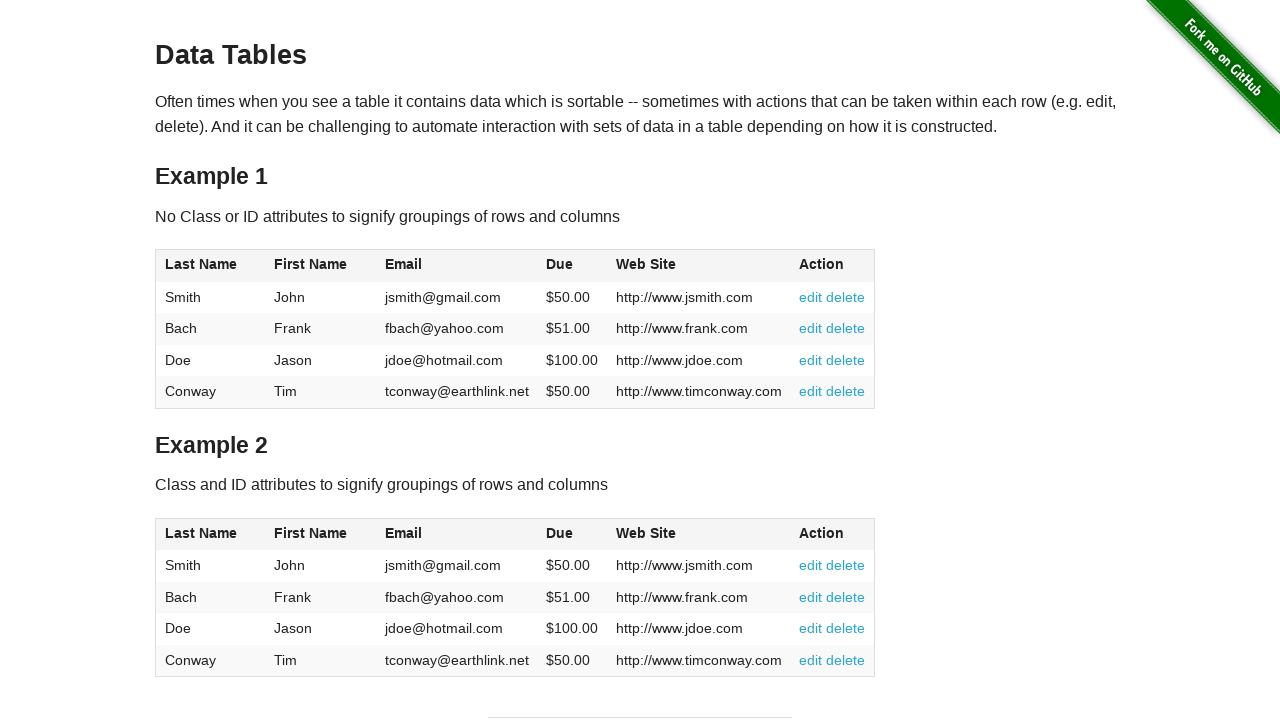

Verified table column headers exist in table head
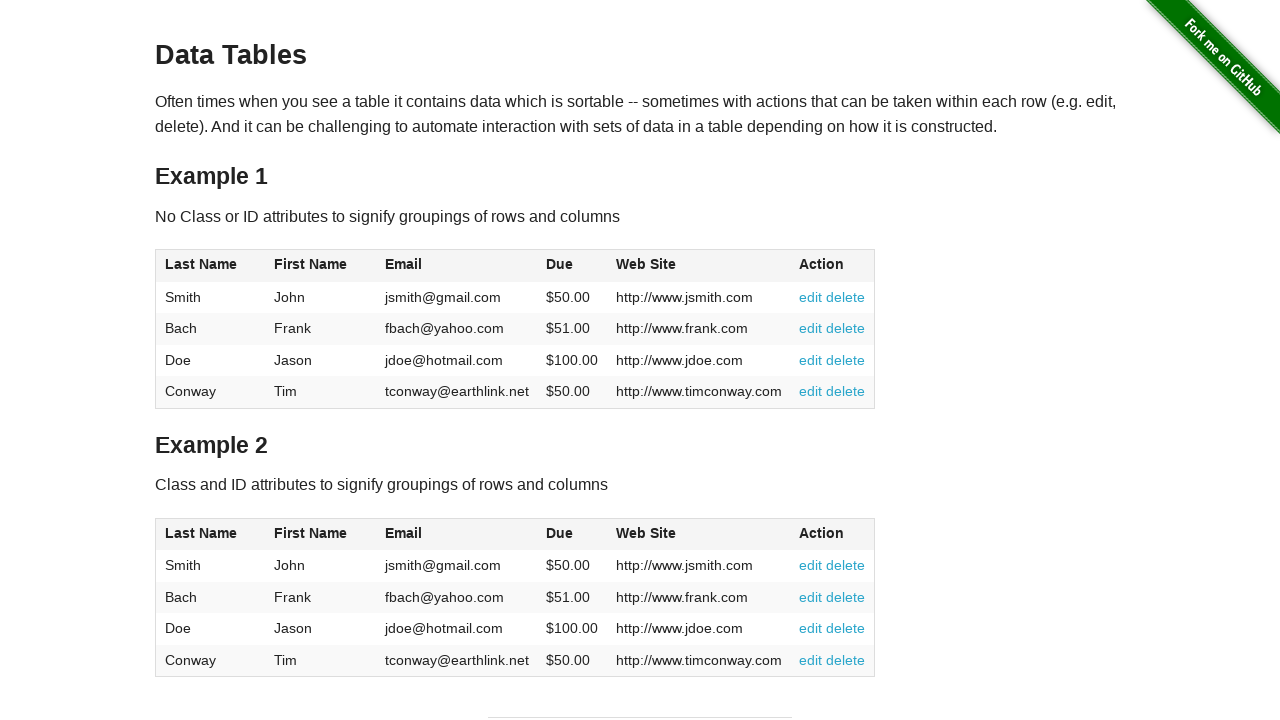

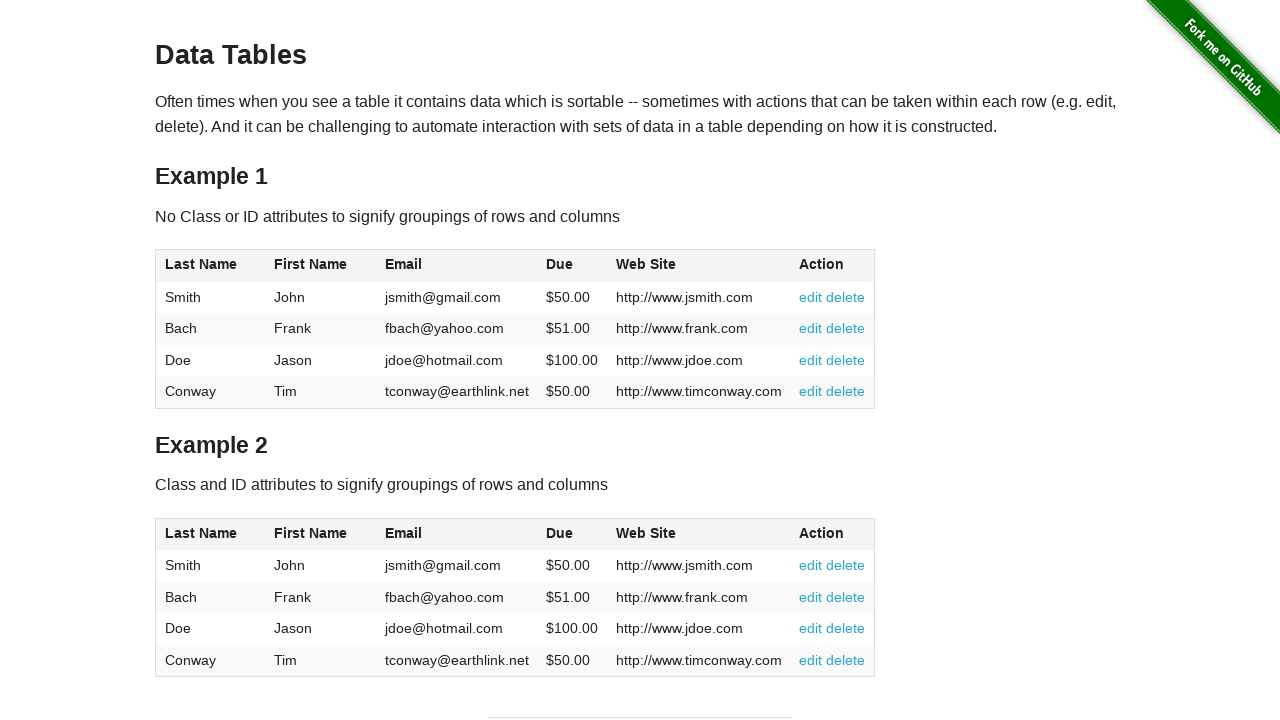